Navigates to the Playwright documentation homepage and then to the Python-specific documentation page, verifying each page loads successfully.

Starting URL: https://playwright.dev/

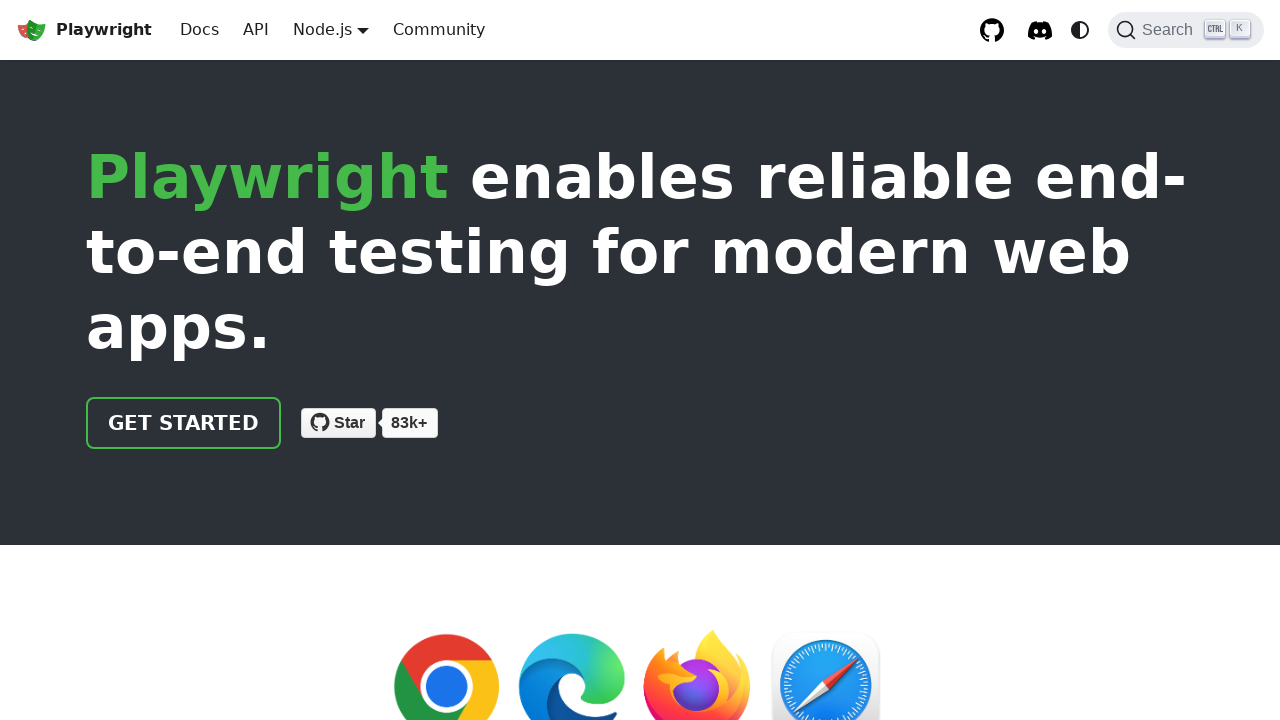

Waited for Playwright documentation homepage to load (domcontentloaded)
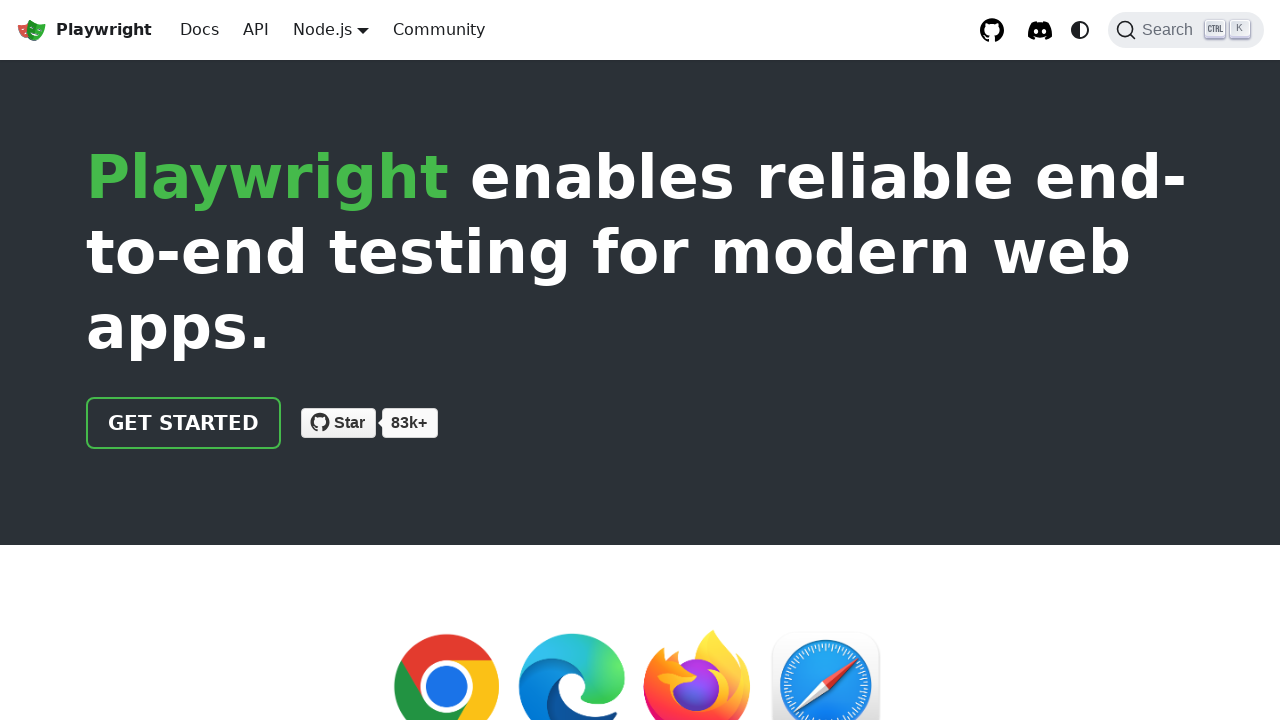

Navigated to Playwright Python documentation page
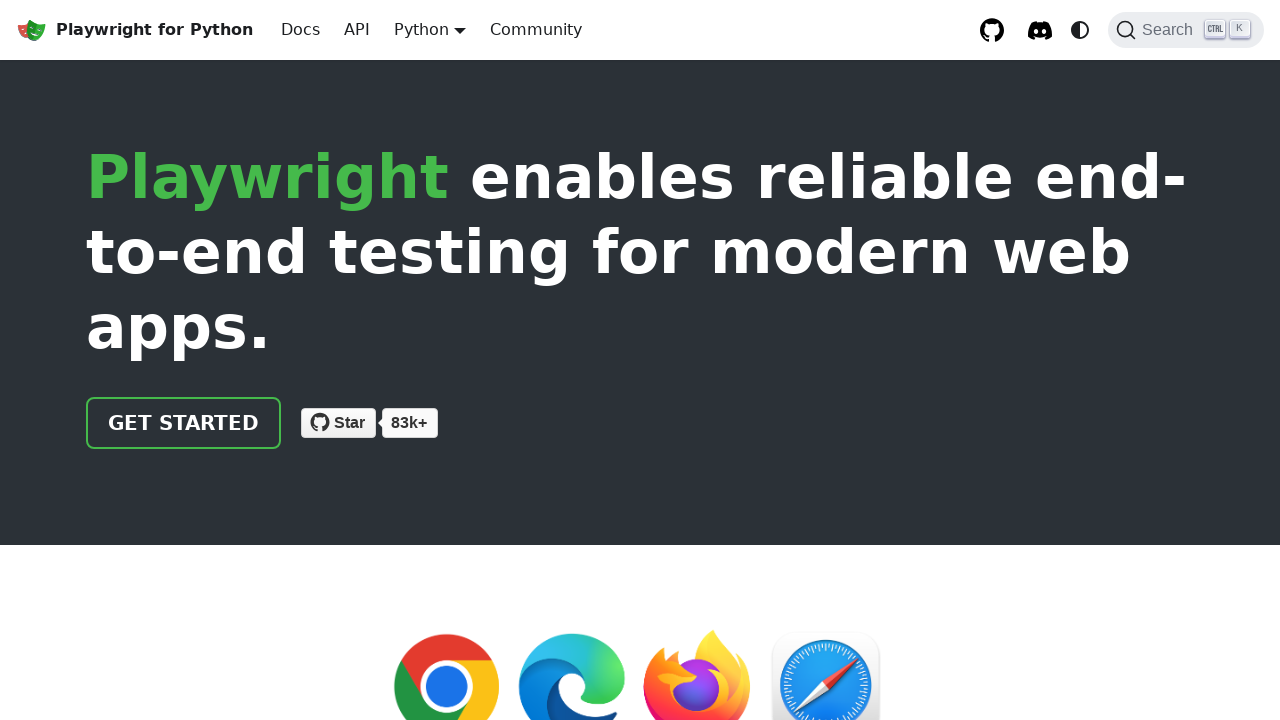

Waited for Python documentation page to load (domcontentloaded)
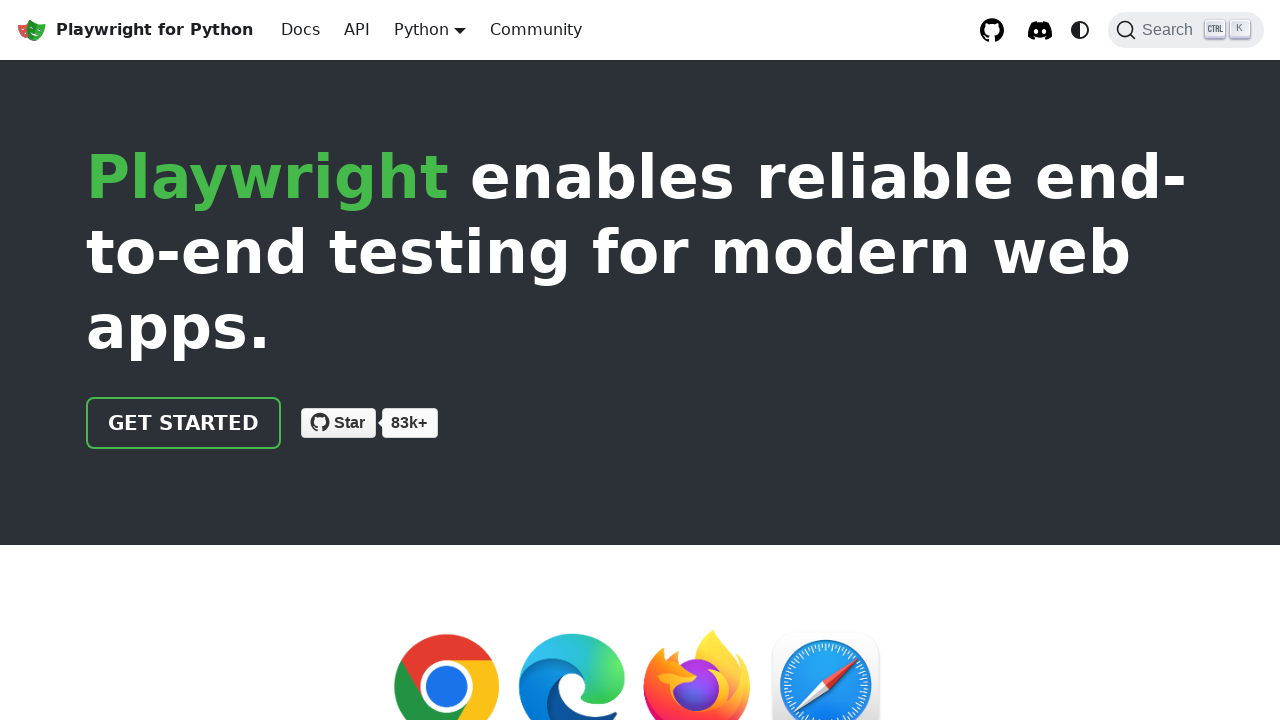

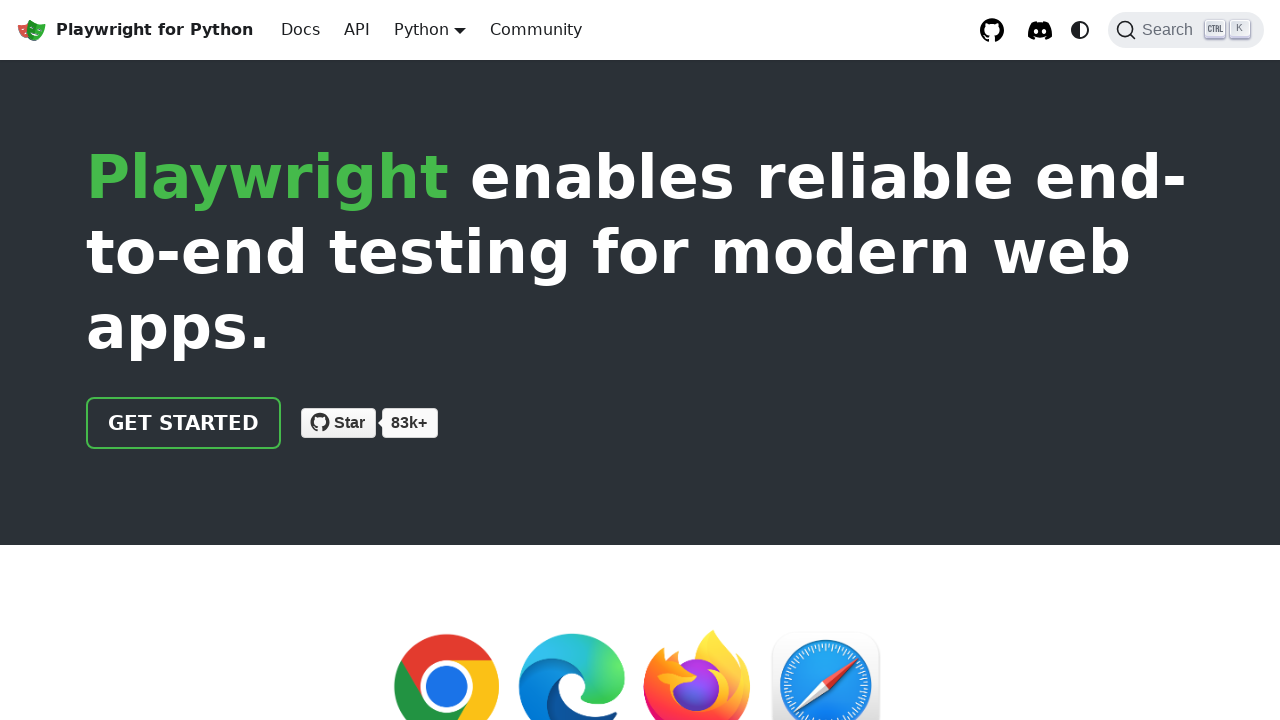